Tests an e-commerce checkout flow by adding multiple vegetables to cart, proceeding to checkout, and applying a promo code

Starting URL: https://rahulshettyacademy.com/seleniumPractise/#/

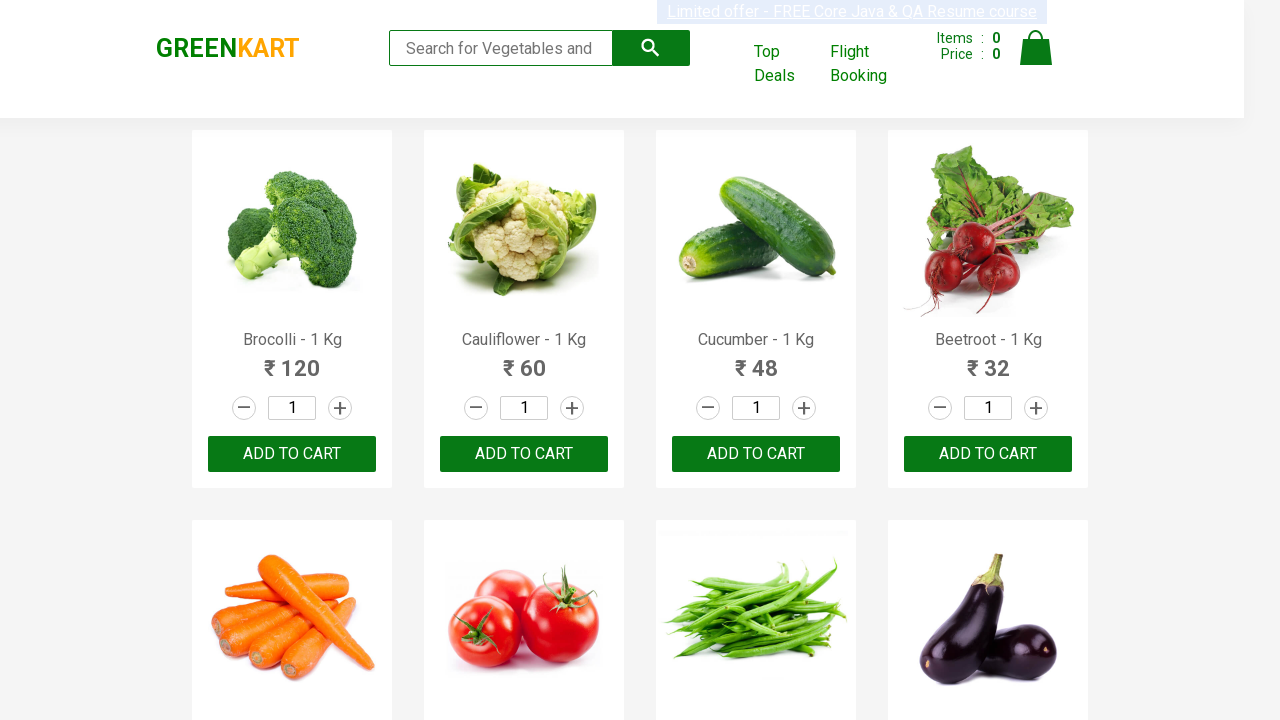

Retrieved all product names from page
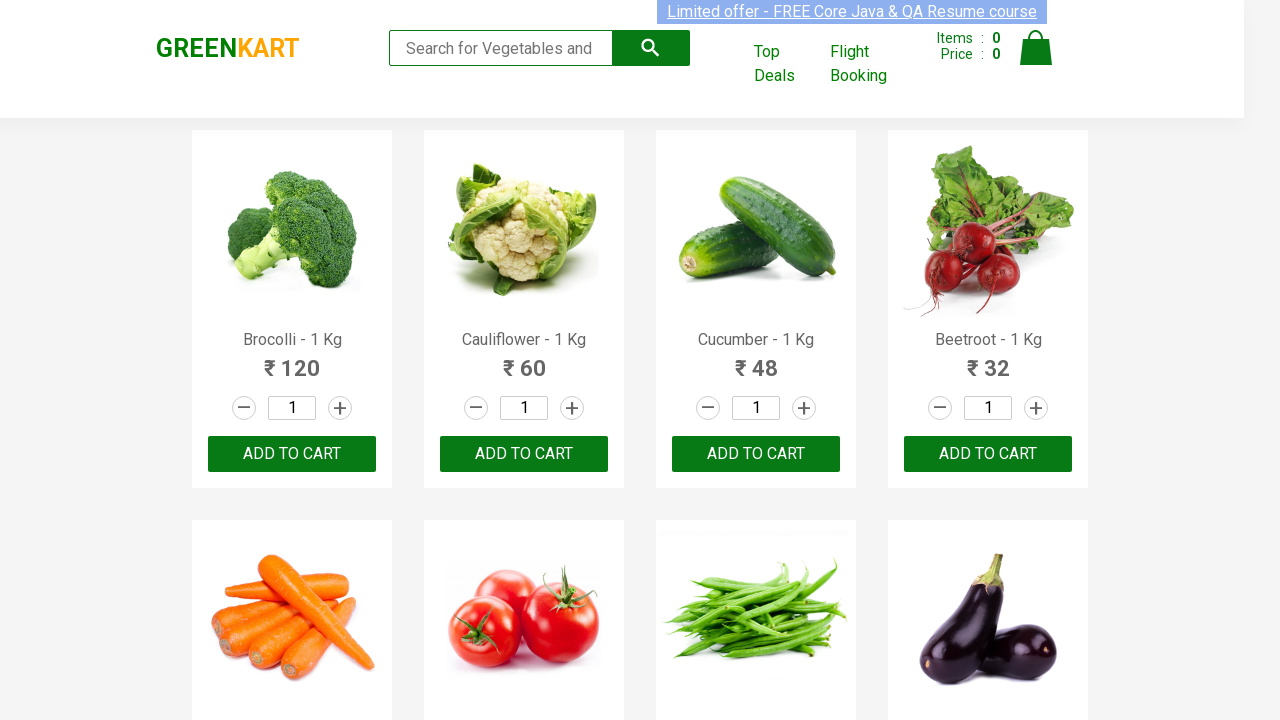

Clicked 'Add to cart' for Brocolli at (292, 454) on xpath=//div[@class='product-action']/button >> nth=0
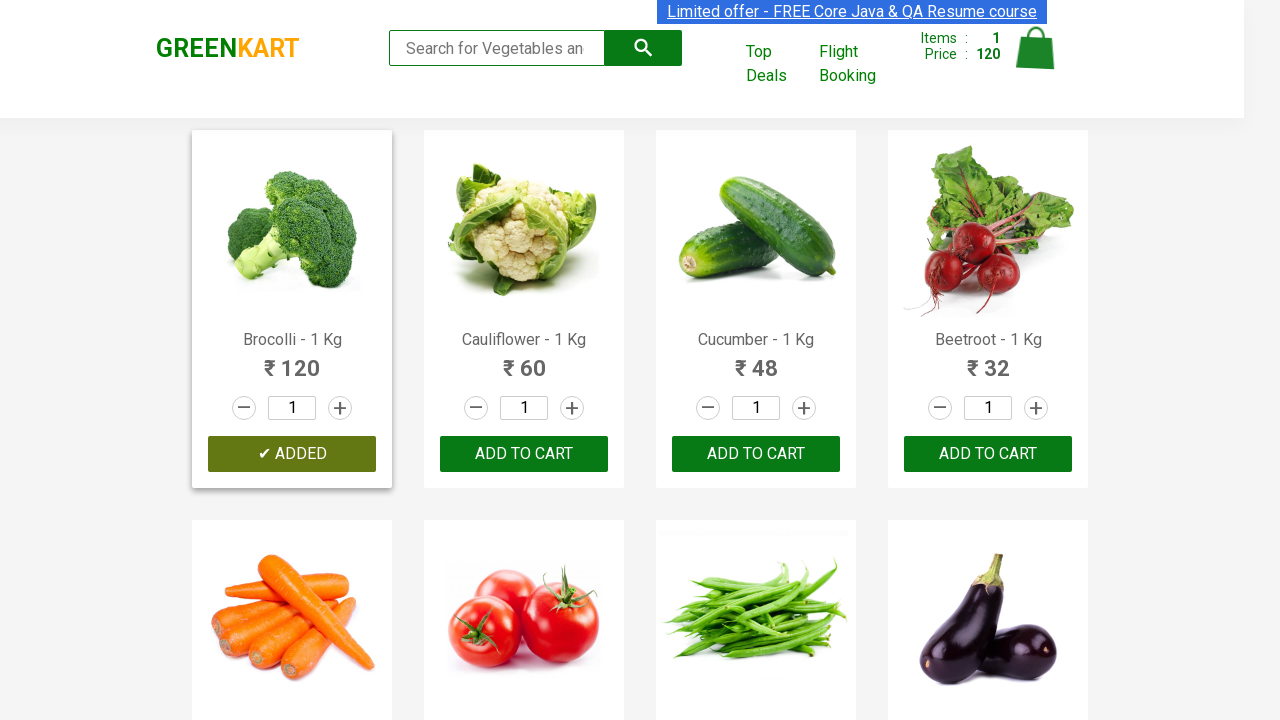

Clicked 'Add to cart' for Cucumber at (756, 454) on xpath=//div[@class='product-action']/button >> nth=2
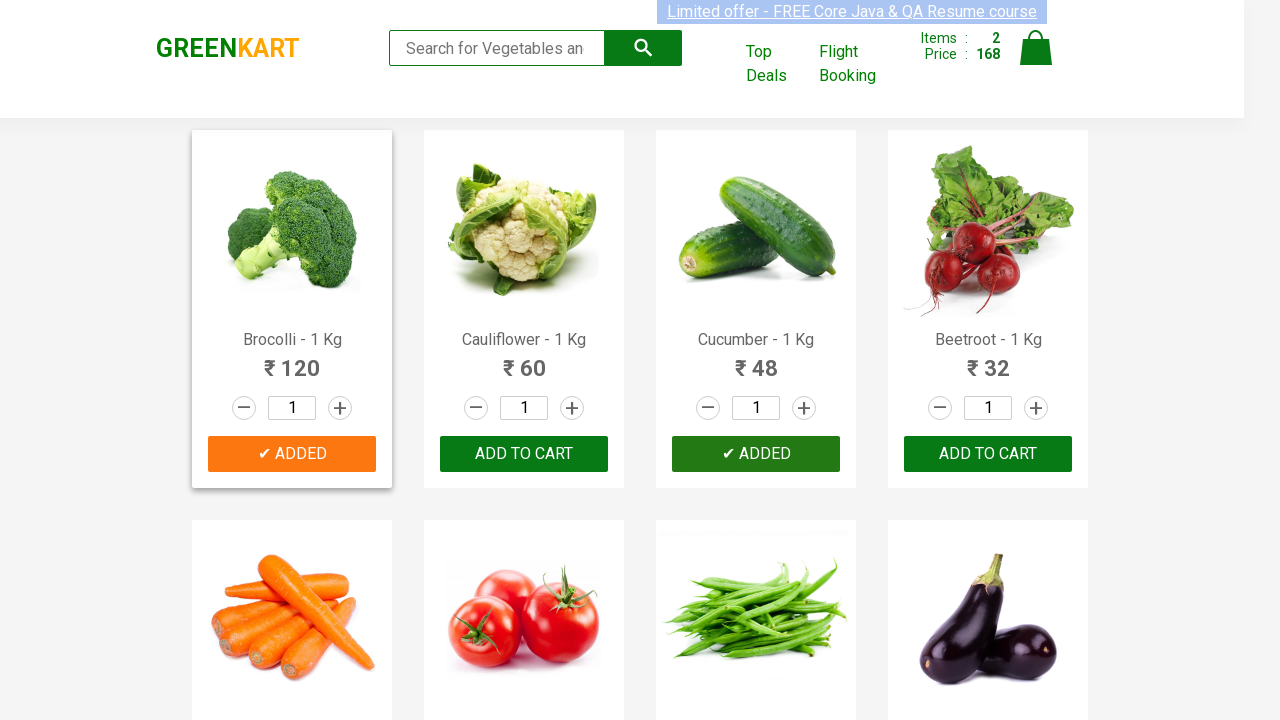

Clicked 'Add to cart' for Beetroot at (988, 454) on xpath=//div[@class='product-action']/button >> nth=3
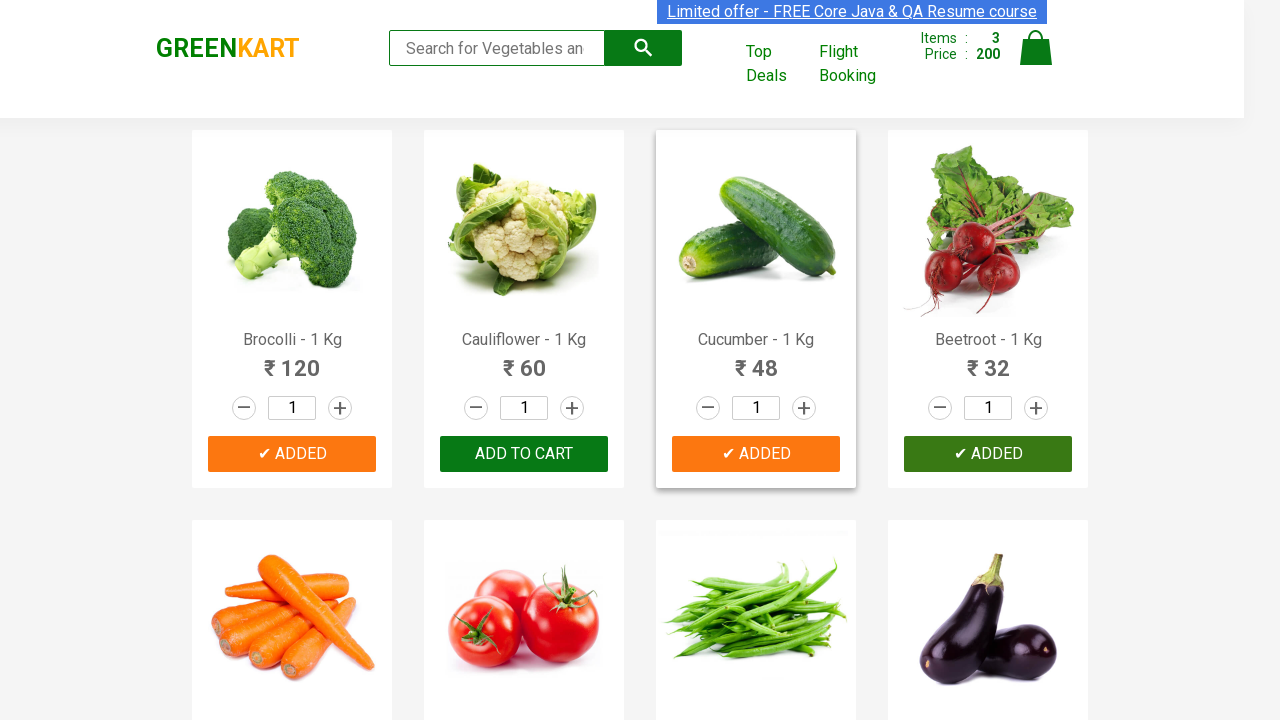

Clicked 'Add to cart' for Carrot at (292, 360) on xpath=//div[@class='product-action']/button >> nth=4
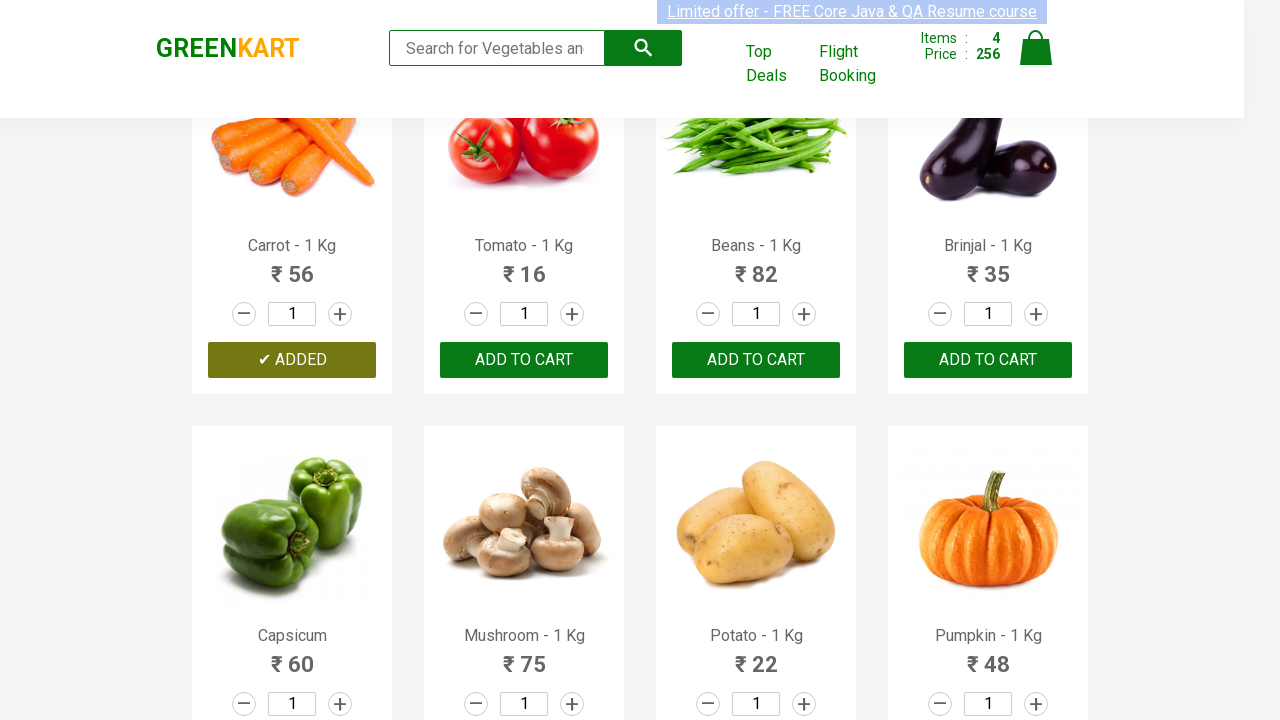

Clicked cart icon to view shopping cart at (1036, 48) on img[alt='Cart']
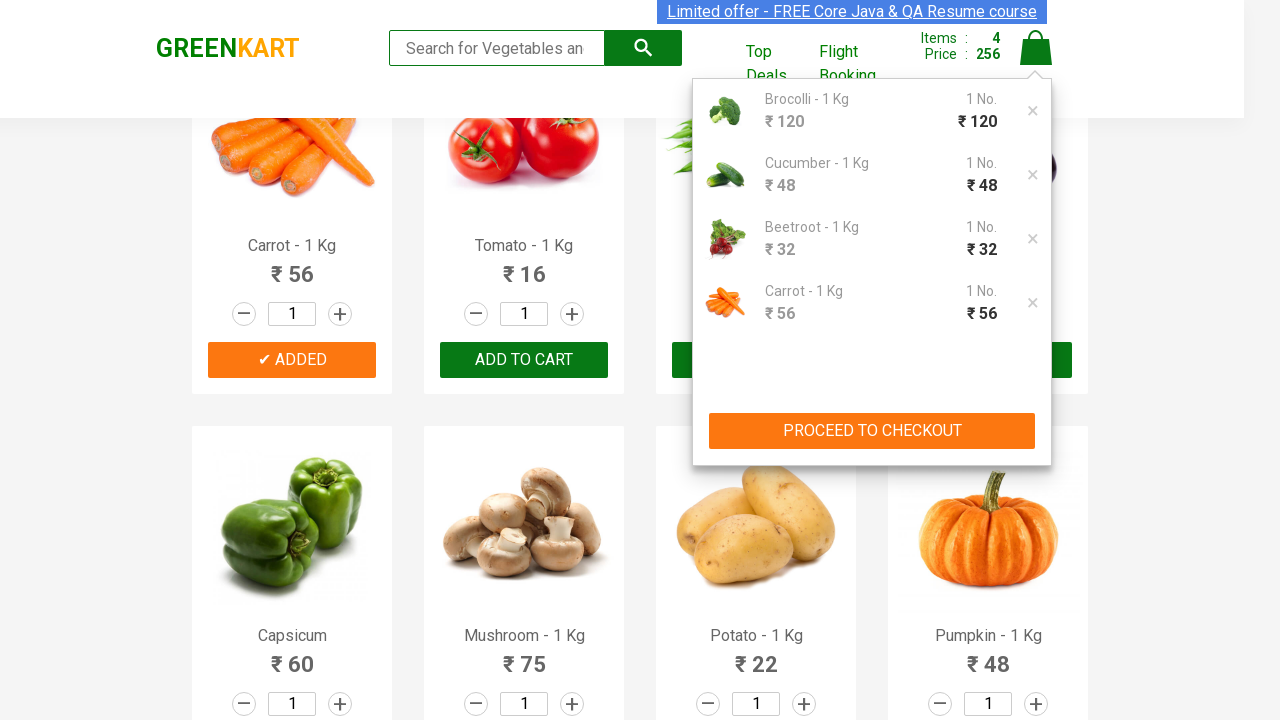

Clicked 'Proceed to Checkout' button at (872, 431) on xpath=//button[contains(text(), 'PROCEED TO CHECKOUT')]
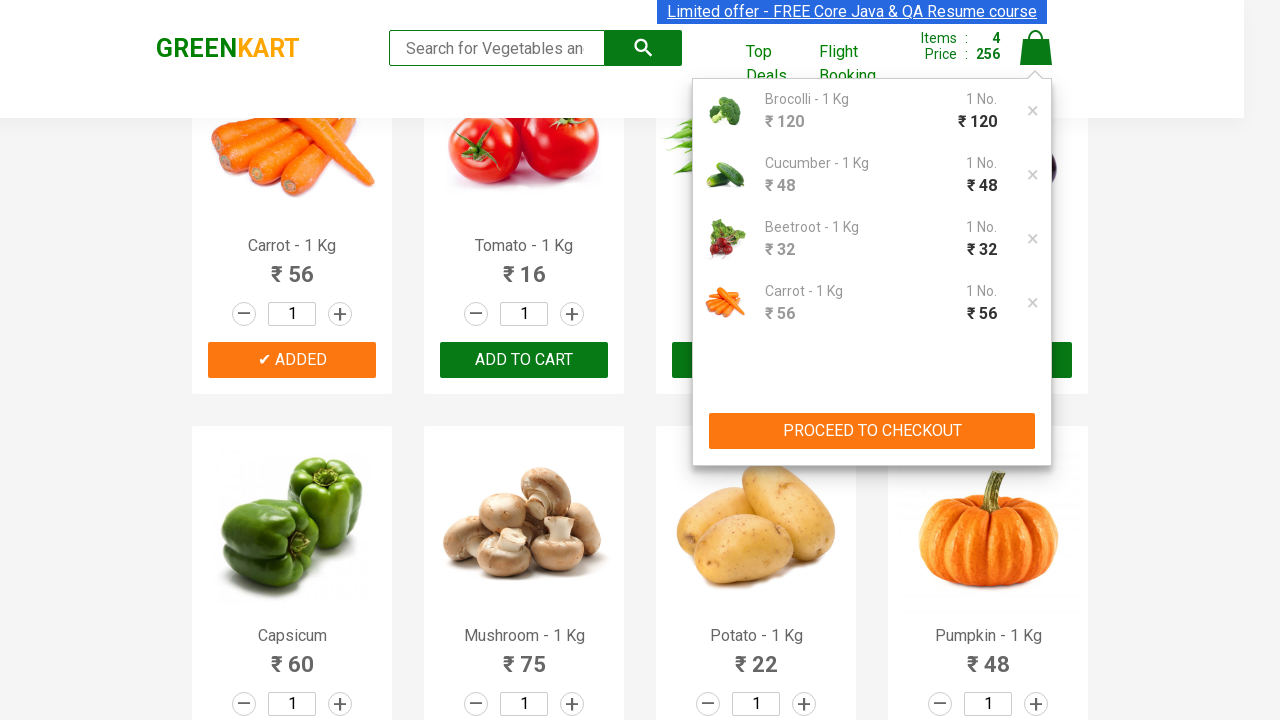

Promo code input field loaded
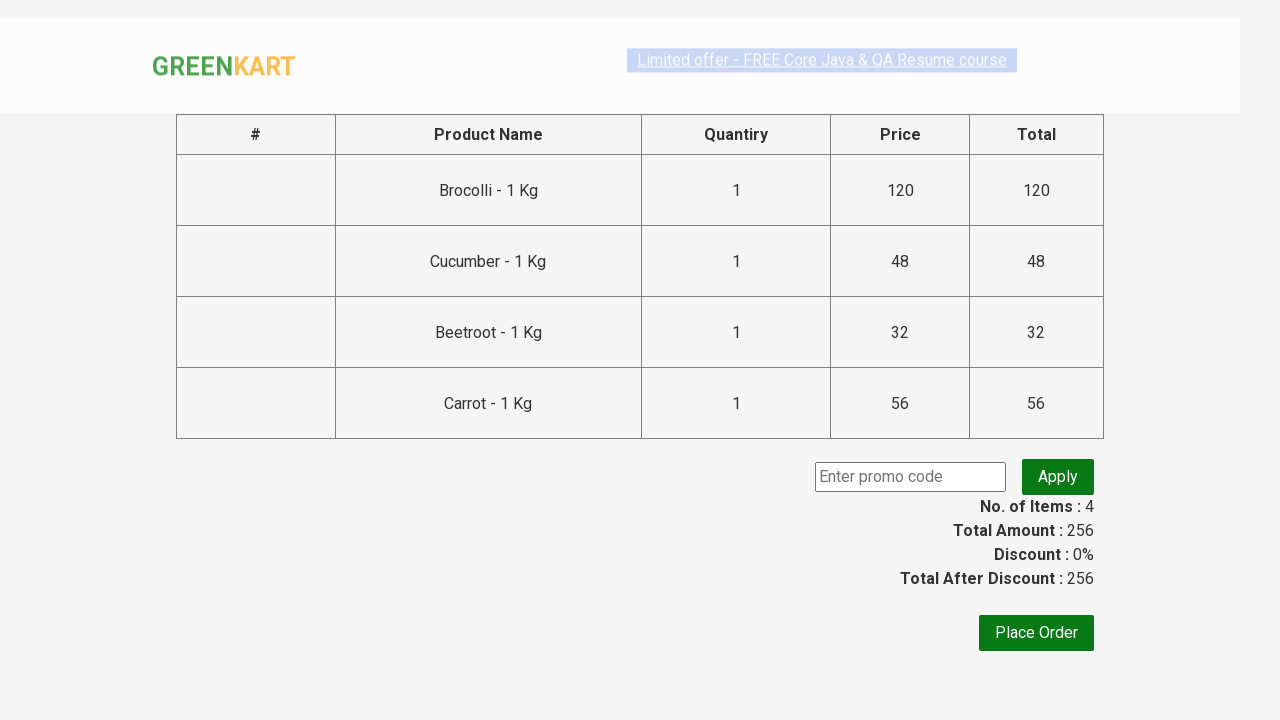

Entered promo code 'rahulshettyacademy' in input field on input.promoCode
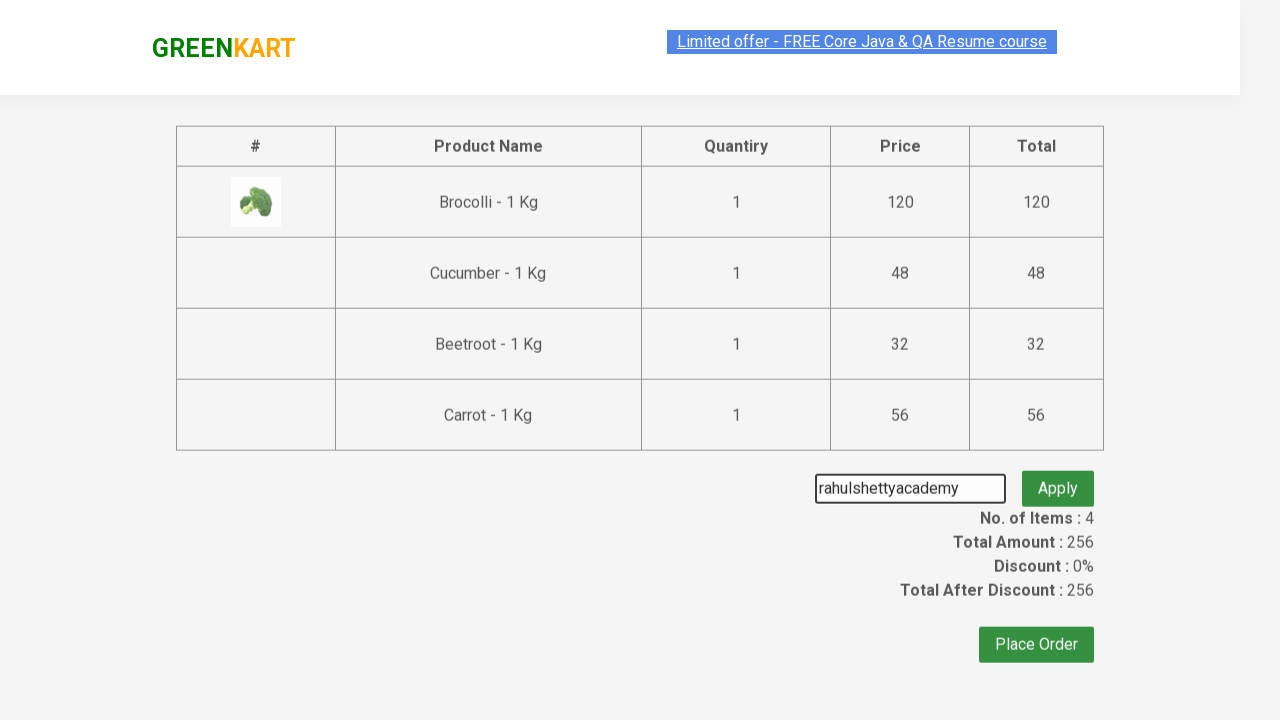

Clicked apply promo code button at (1058, 477) on button.promoBtn
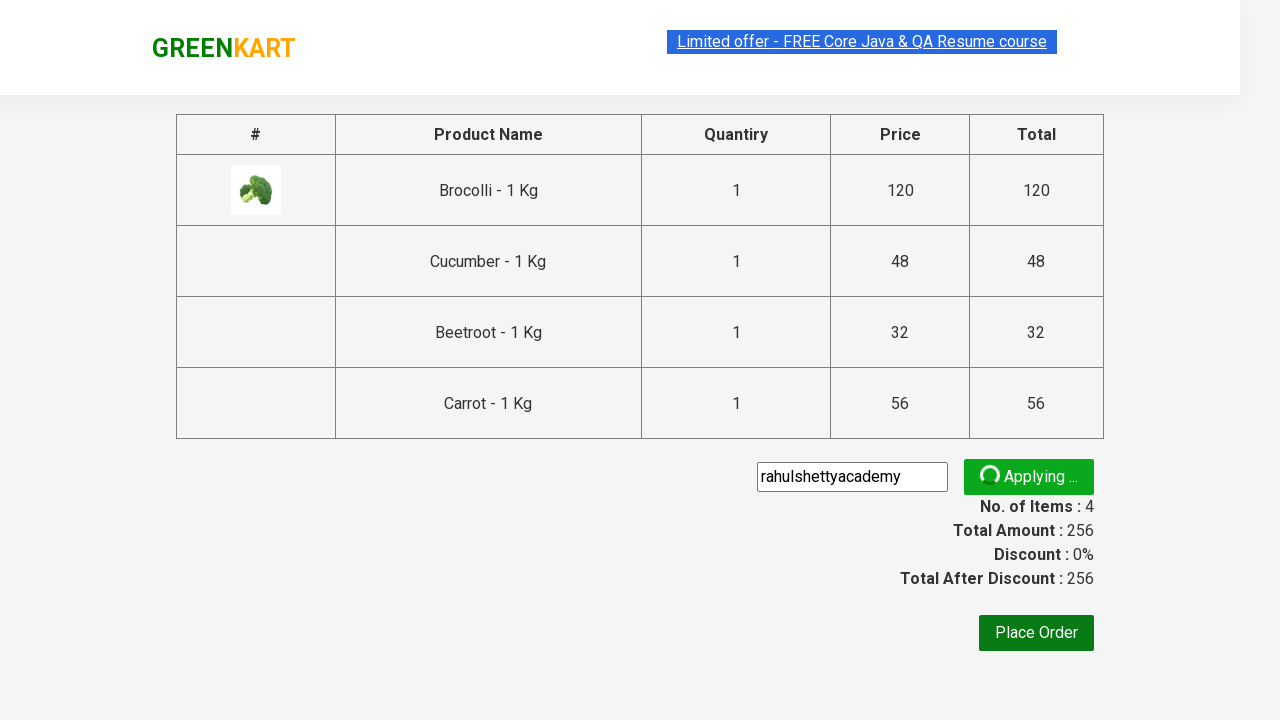

Promo code response message loaded
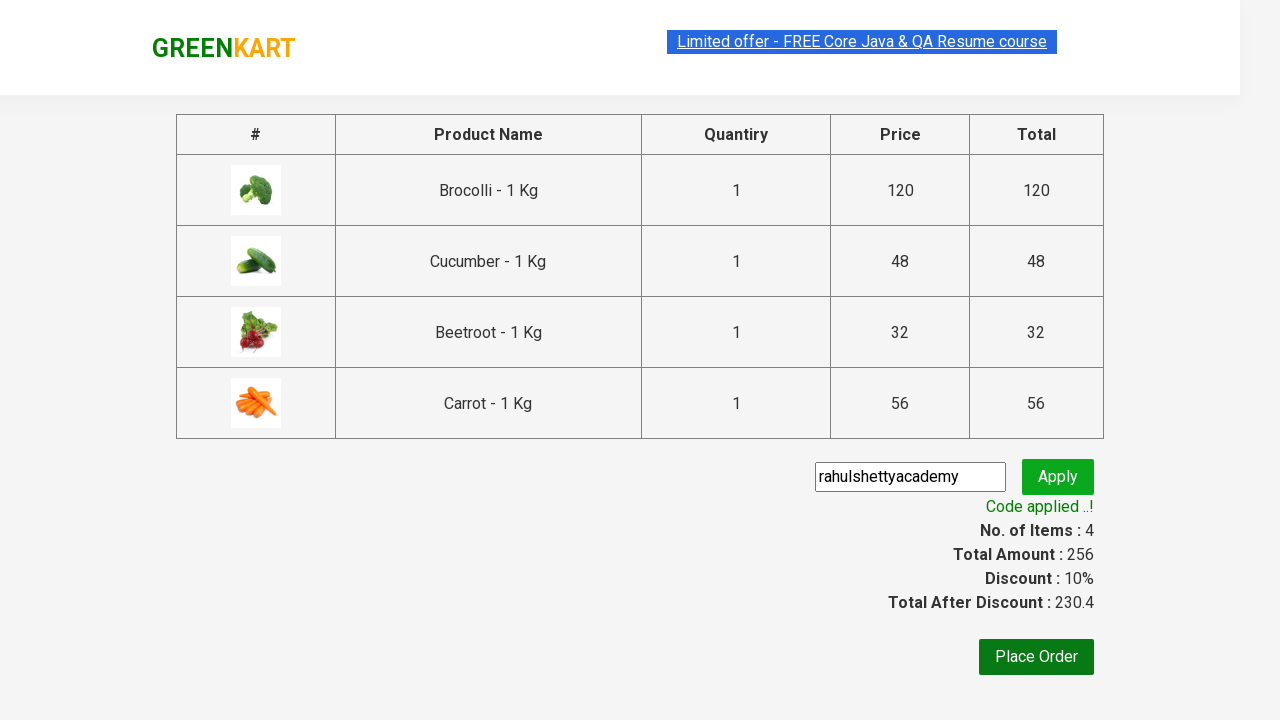

Promo code applied - Message: Code applied ..!
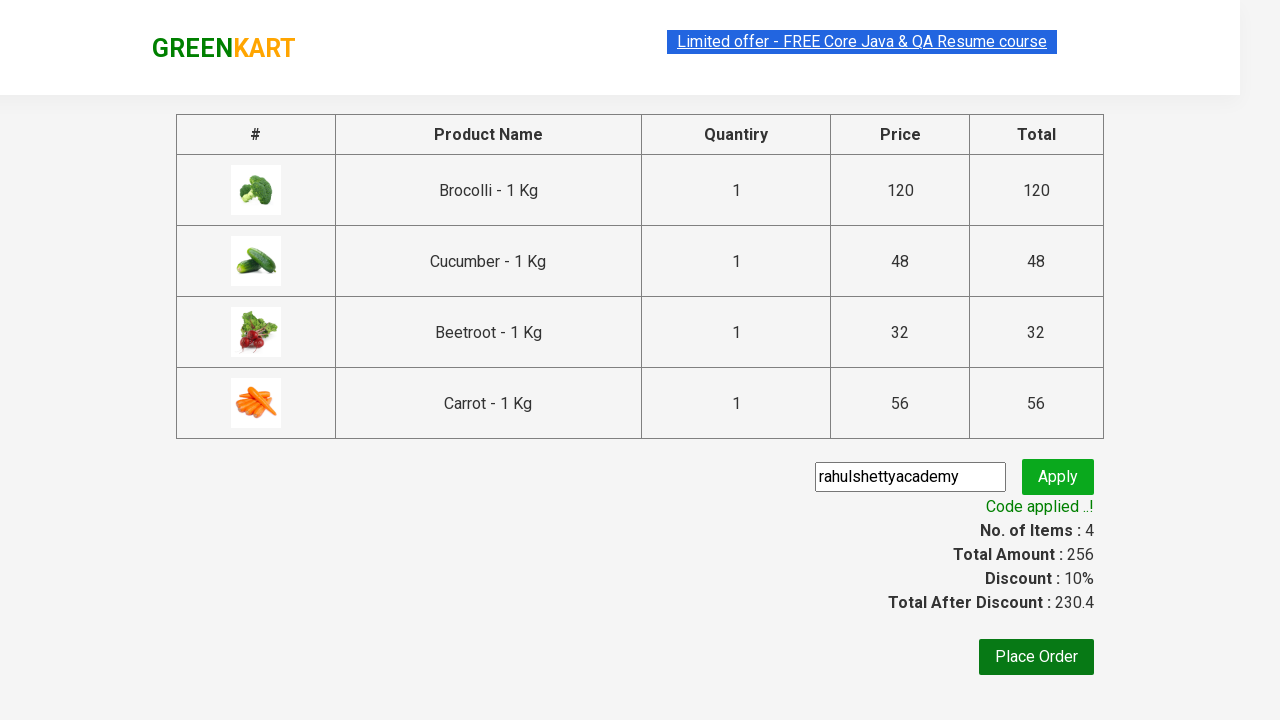

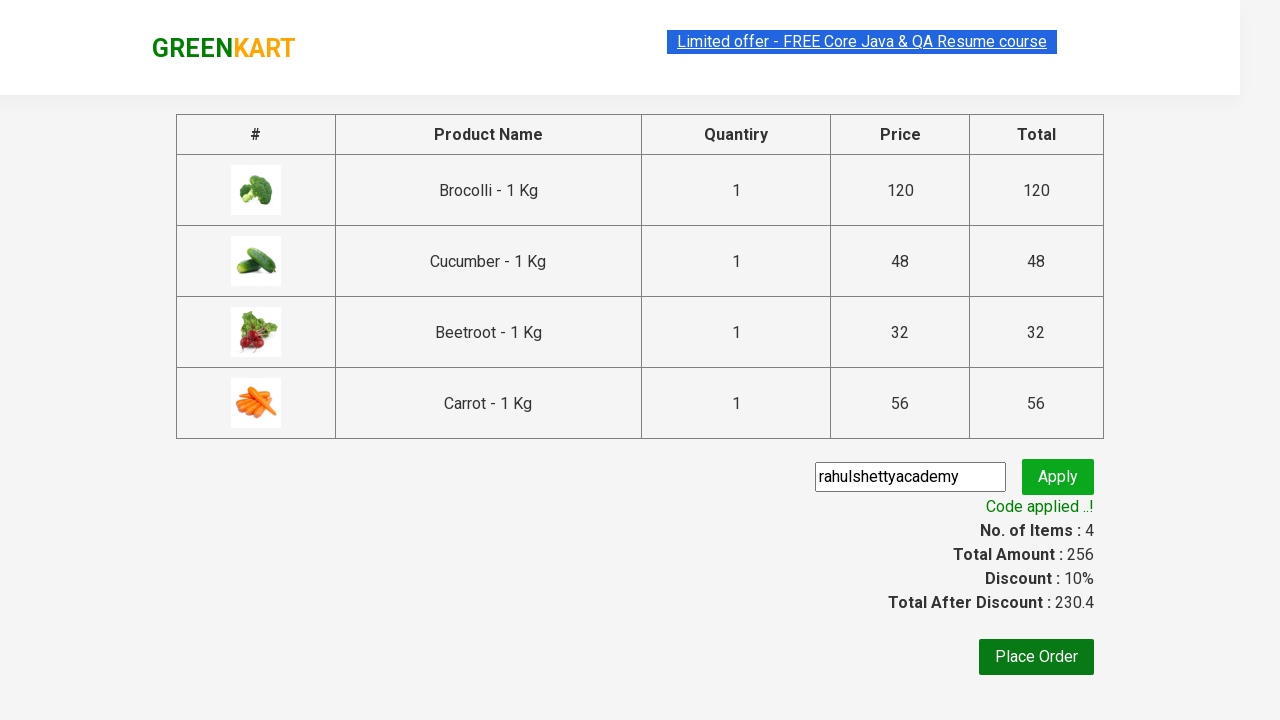